Searches for a product on an e-commerce site, waits for results to load, and clicks on the first product image to navigate to the product detail page

Starting URL: https://www.ikesaki.com.br/

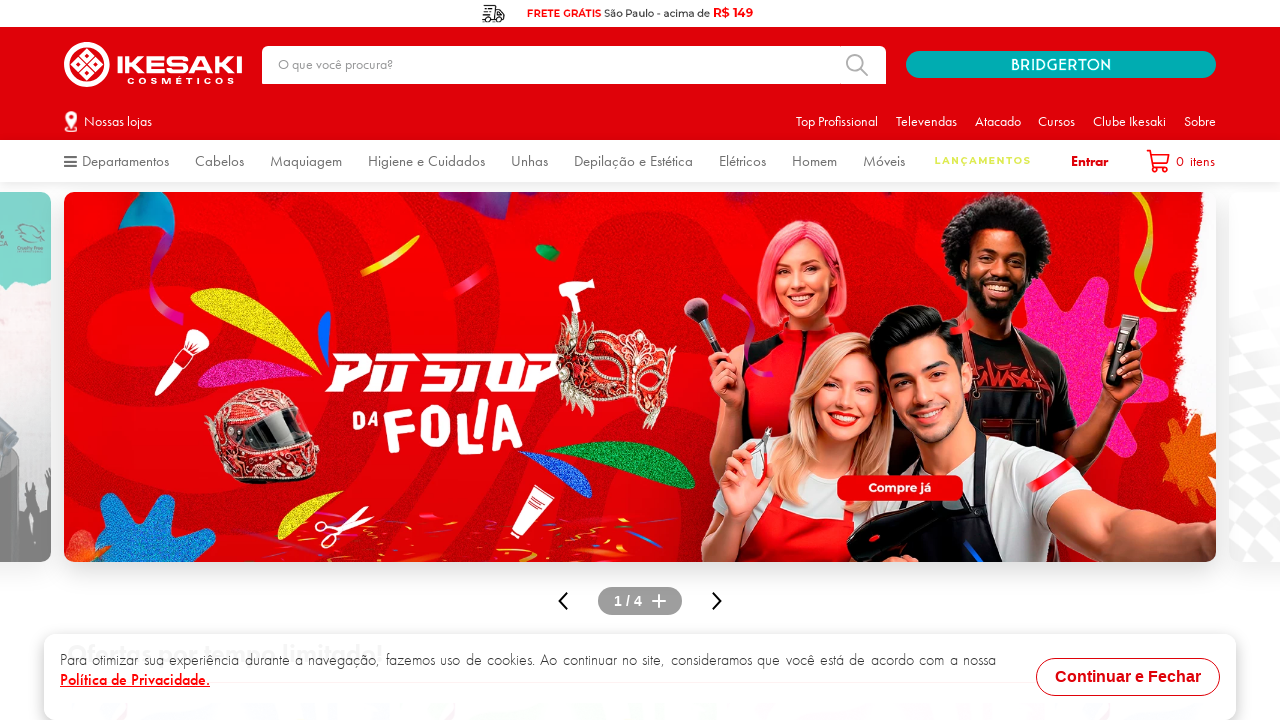

Filled search box with 'Shampoo Hidratante 500ml' on //*[@id="downshift-0-input"]
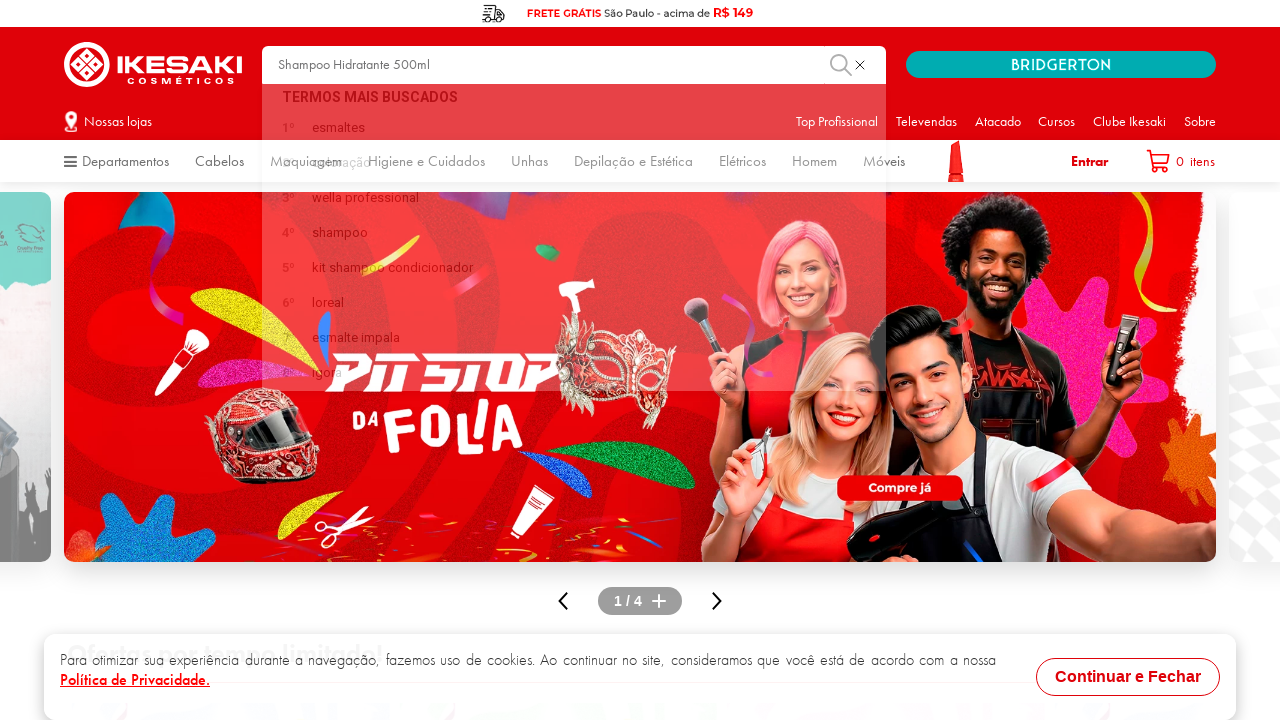

Pressed Enter to search for the product on //*[@id="downshift-0-input"]
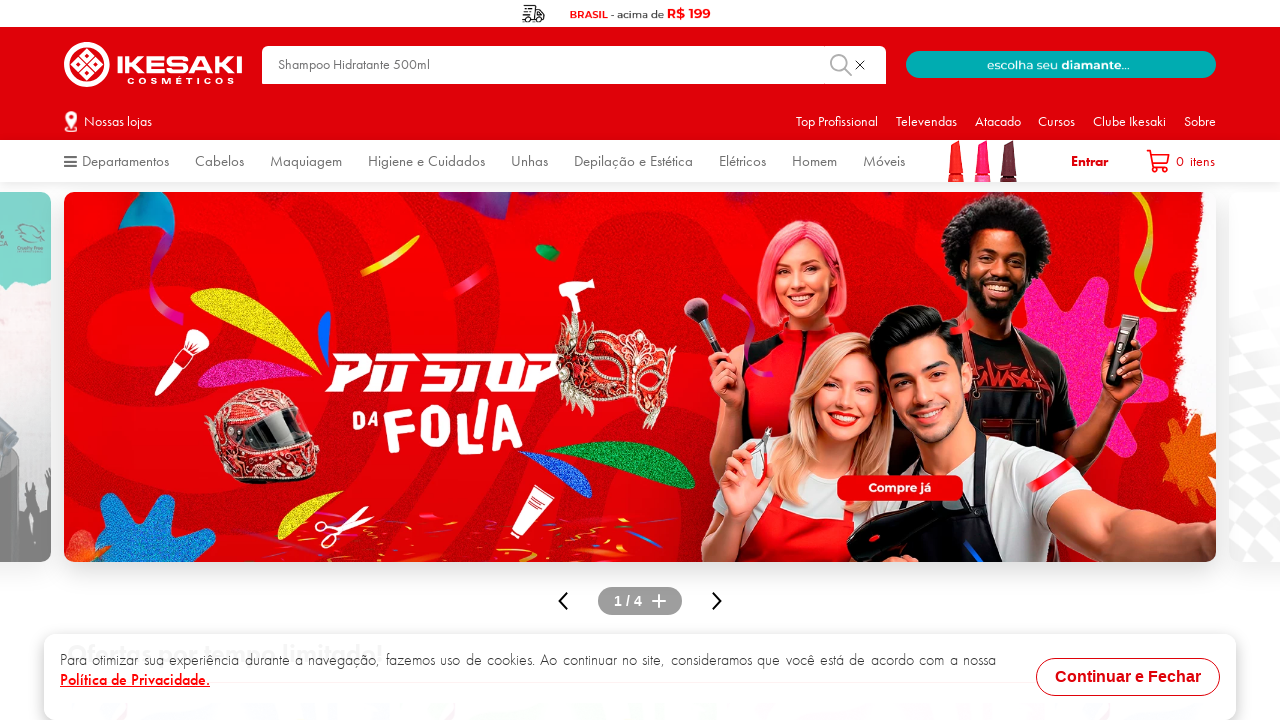

Gallery results loaded successfully
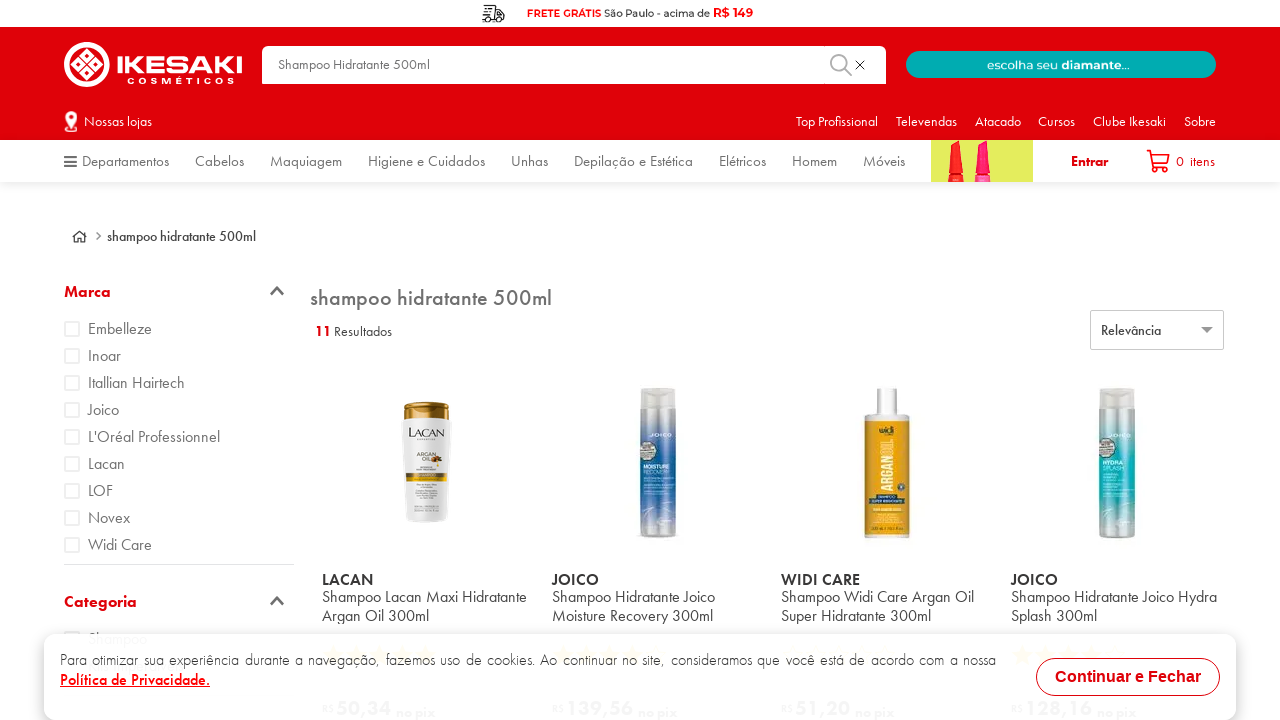

Clicked on the first product image in the gallery at (429, 463) on #gallery-layout-container div section a article div div div div img
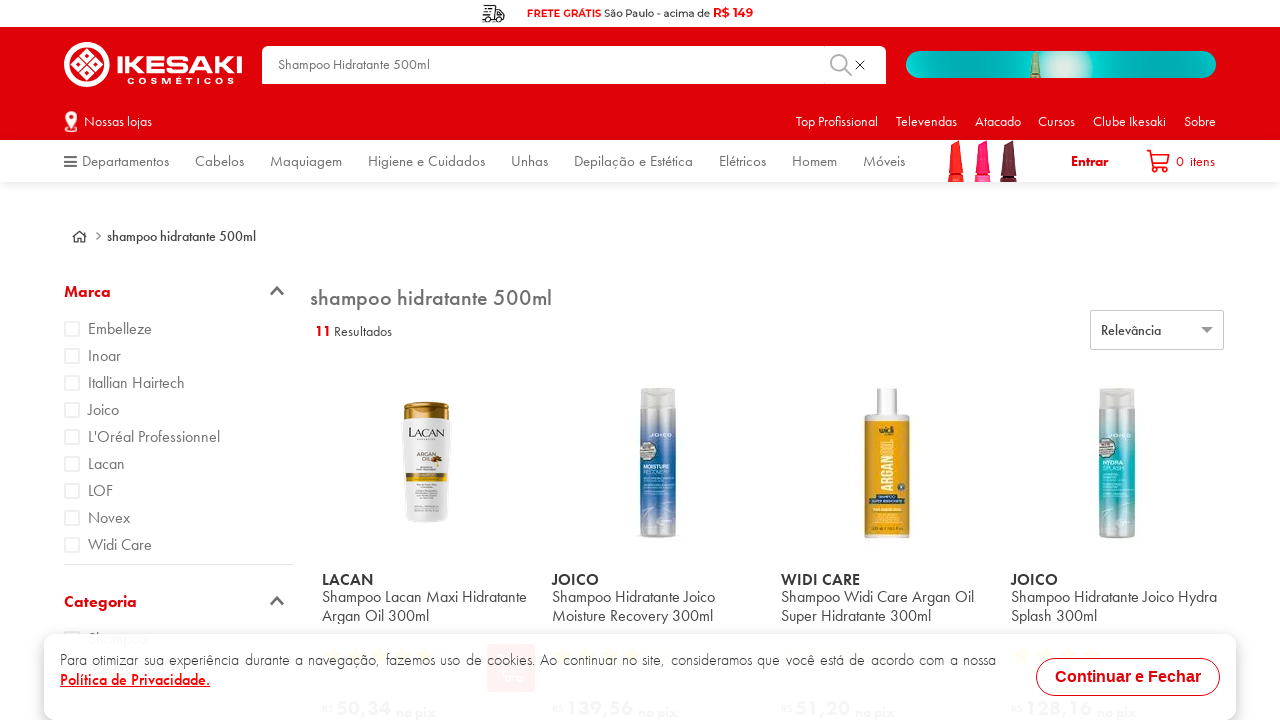

Navigated to product detail page and network idle reached
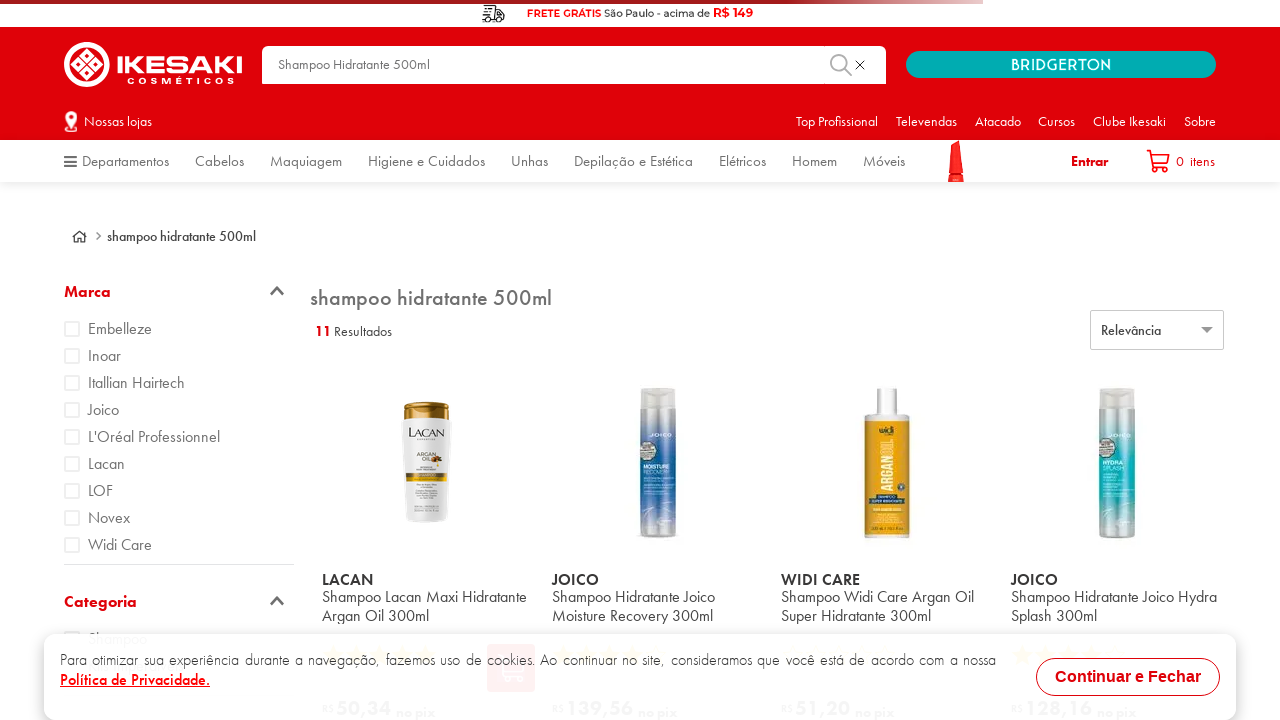

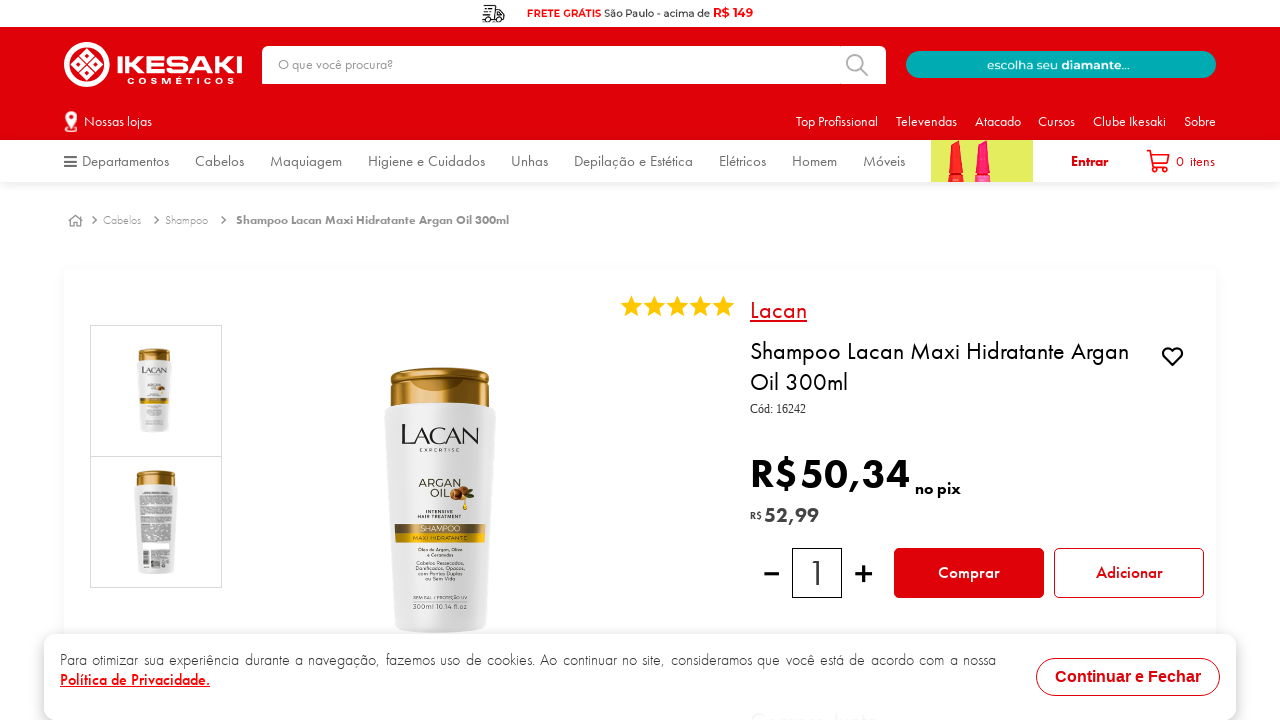